Tests checkbox functionality by verifying initial state, clicking to select, and confirming selection state changes

Starting URL: https://rahulshettyacademy.com/dropdownsPractise/

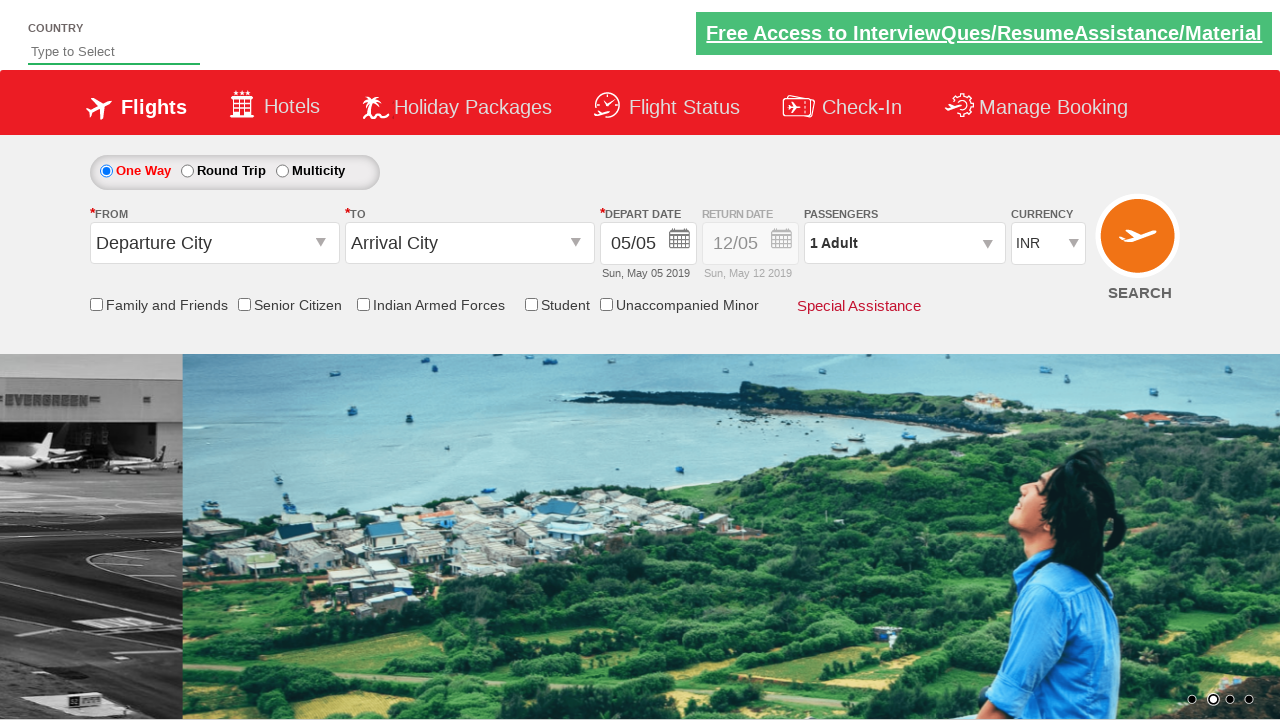

Located student discount checkbox
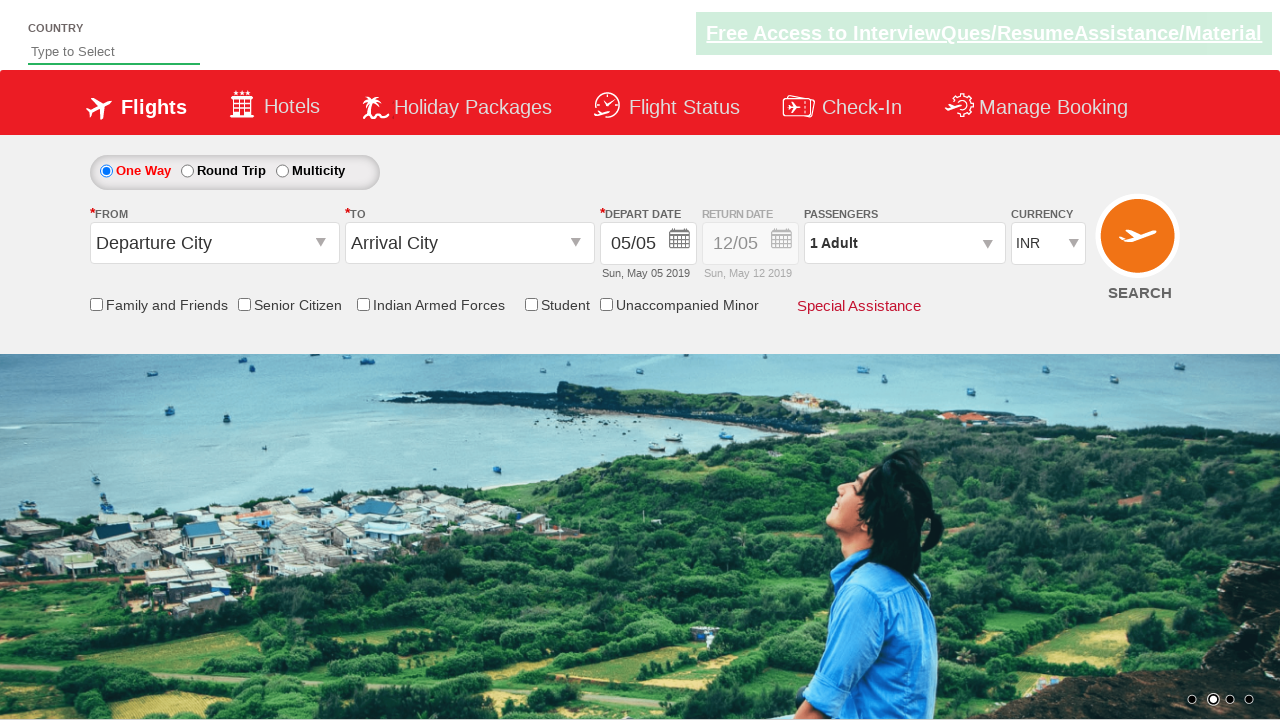

Verified checkbox is initially unchecked
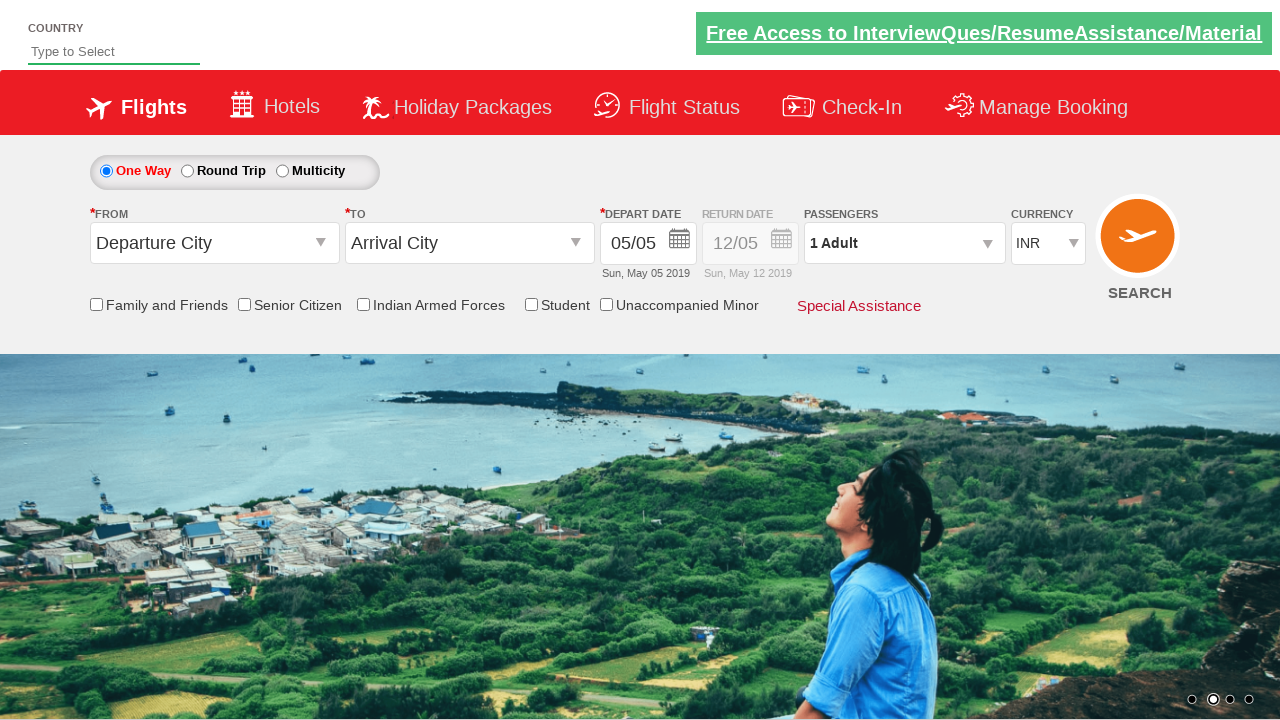

Clicked checkbox to select it at (531, 304) on input[id*='StudentDiscount']
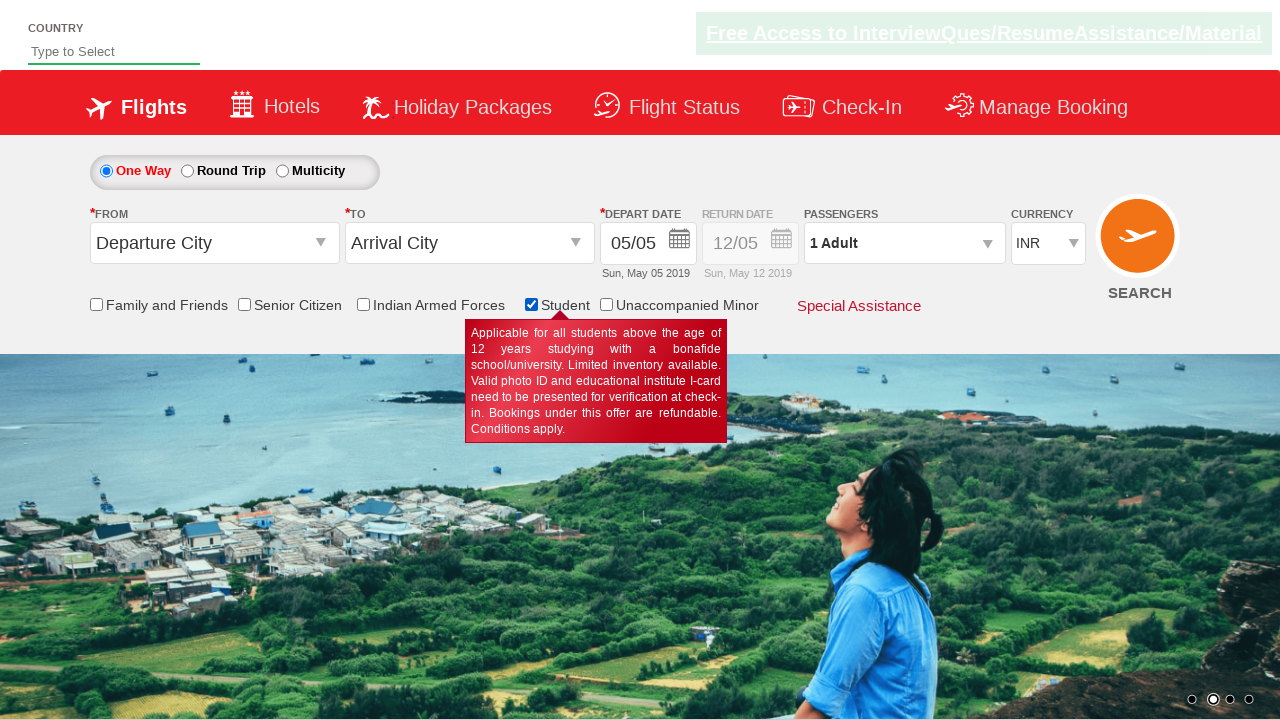

Verified checkbox is now checked after clicking
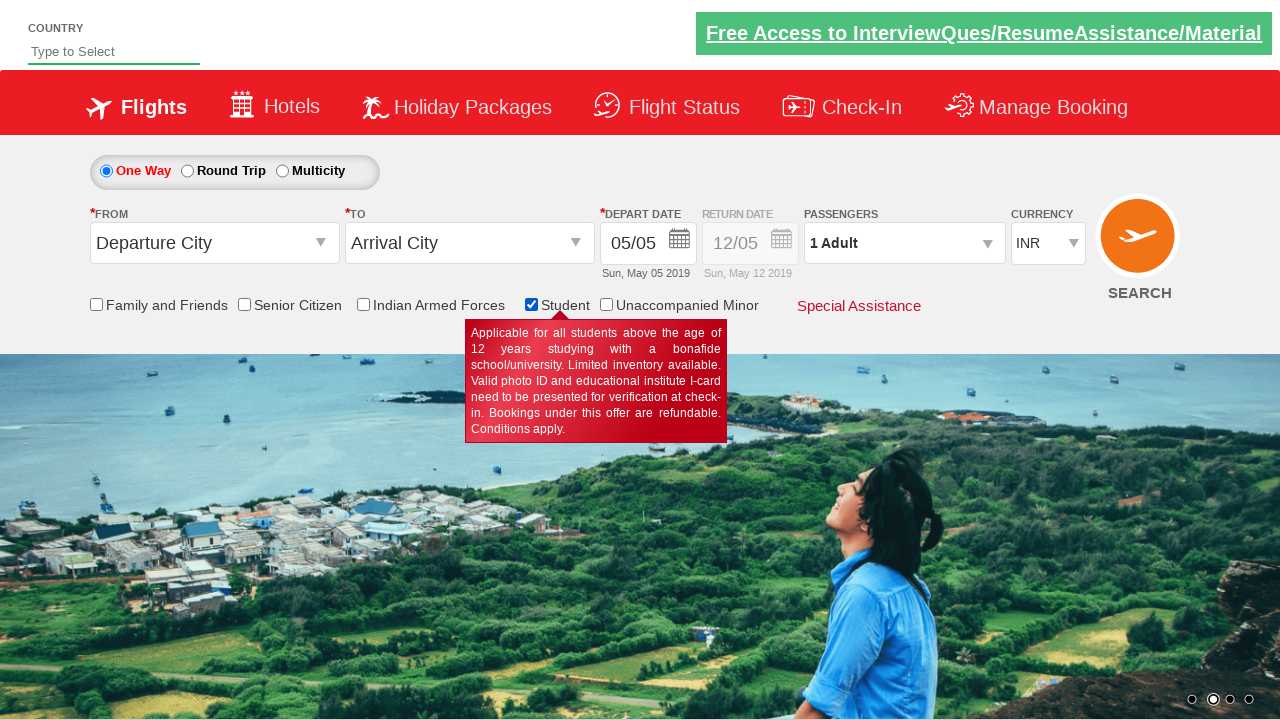

Counted total checkboxes on page: 6
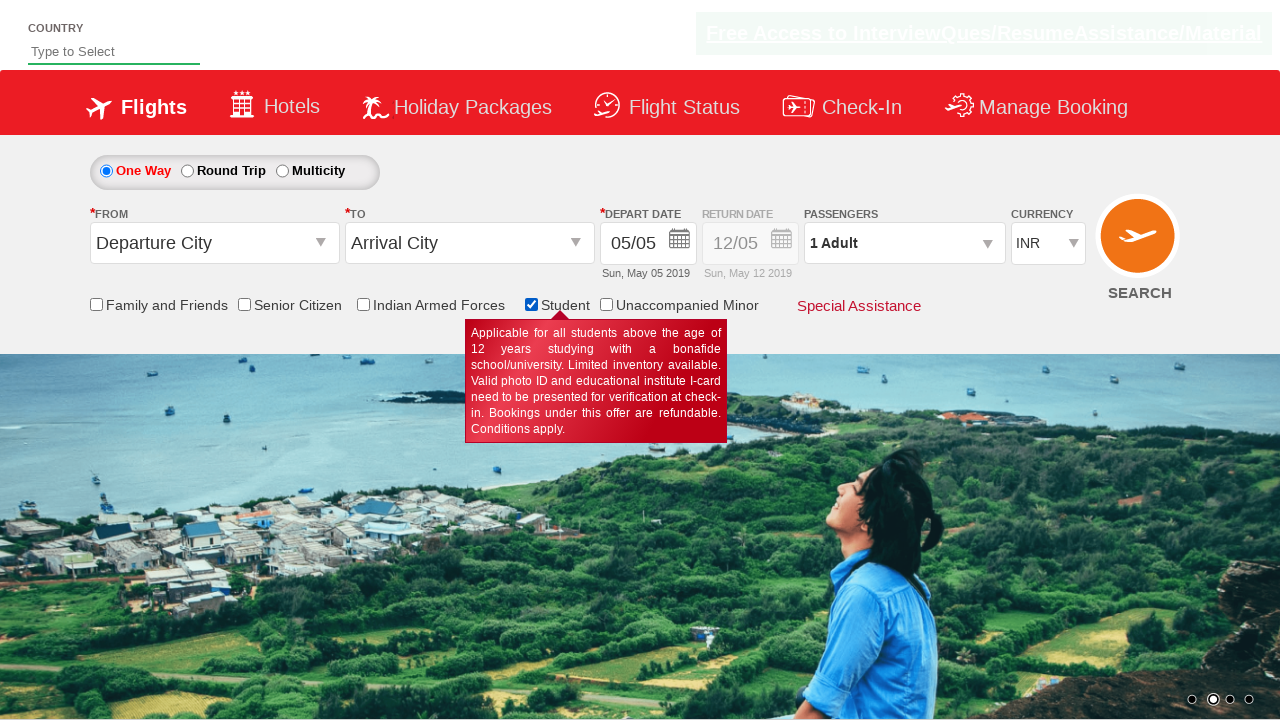

Printed checkbox count result: 6
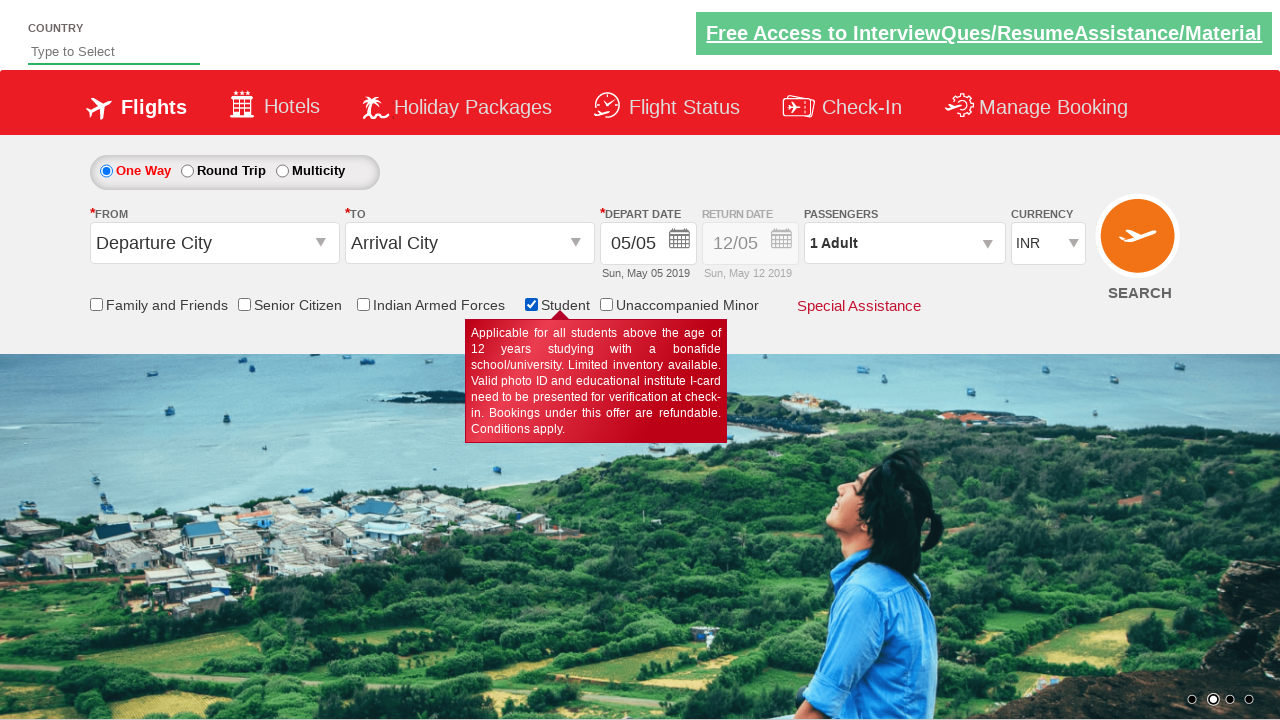

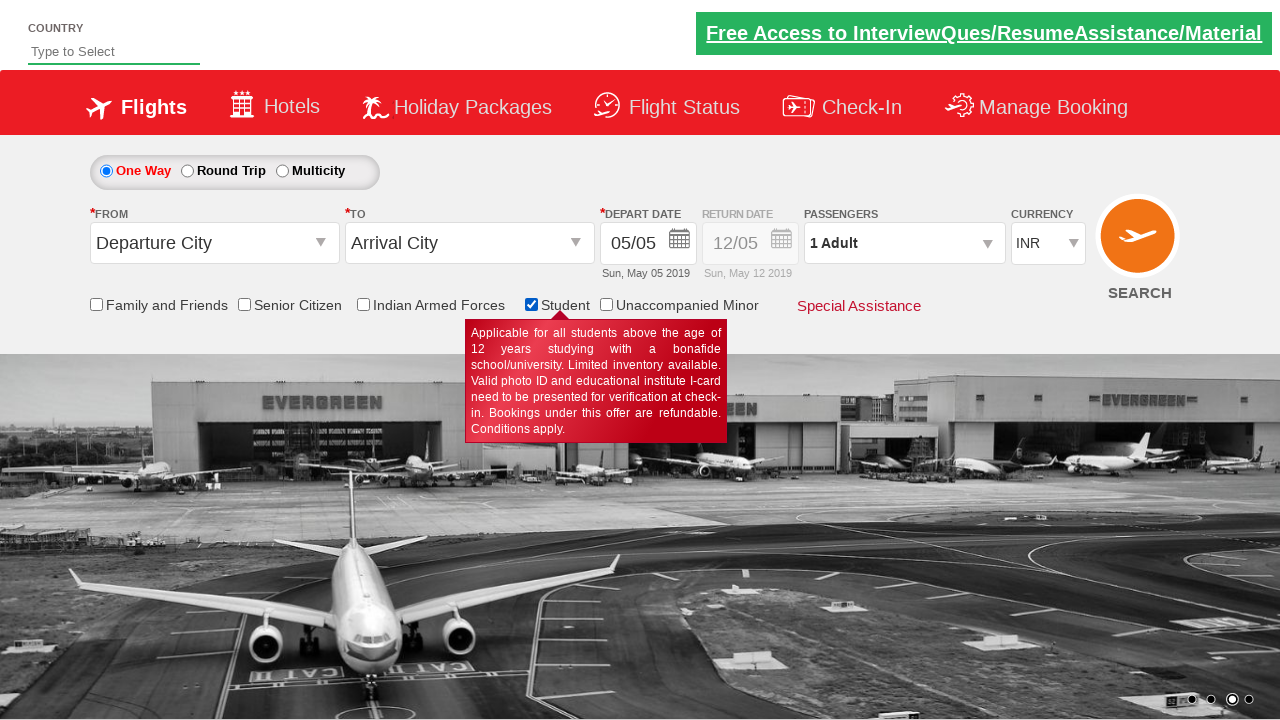